Tests single file upload functionality by uploading three image files one at a time, verifying they are loaded, clicking the start upload button, and verifying successful upload completion.

Starting URL: https://blueimp.github.io/jQuery-File-Upload/

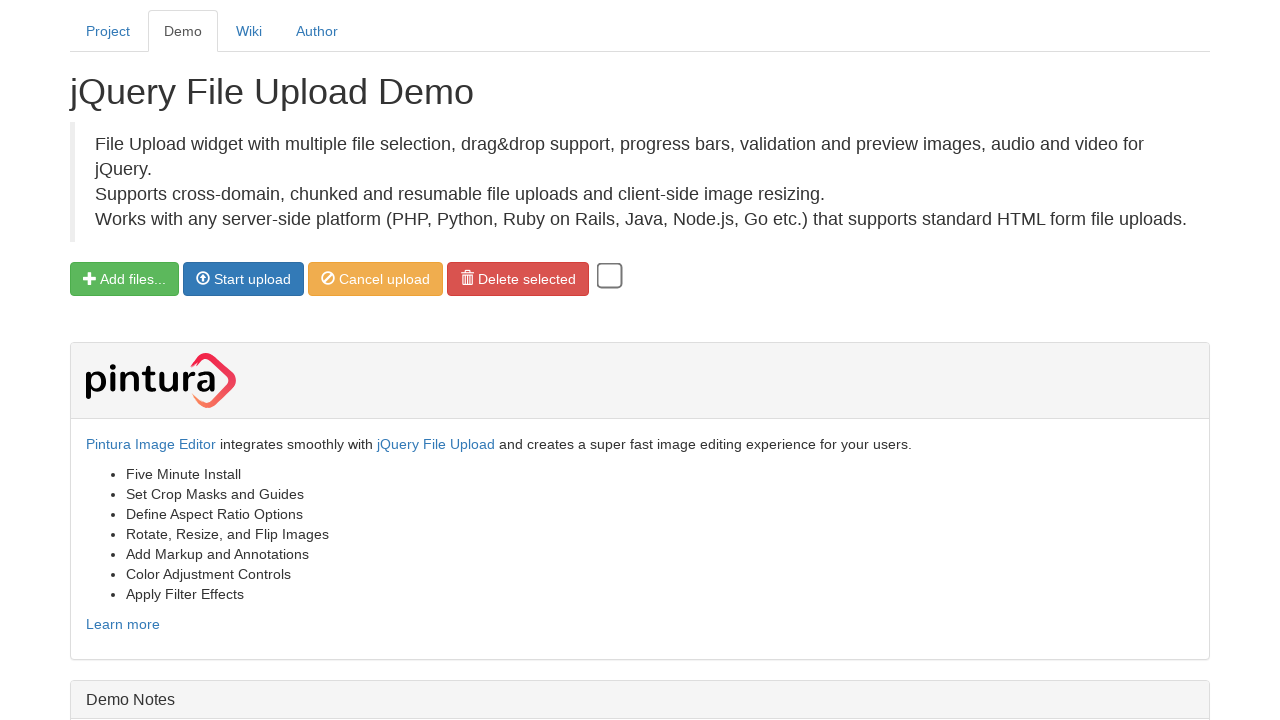

Set first image file (test_image_1.png) in file input
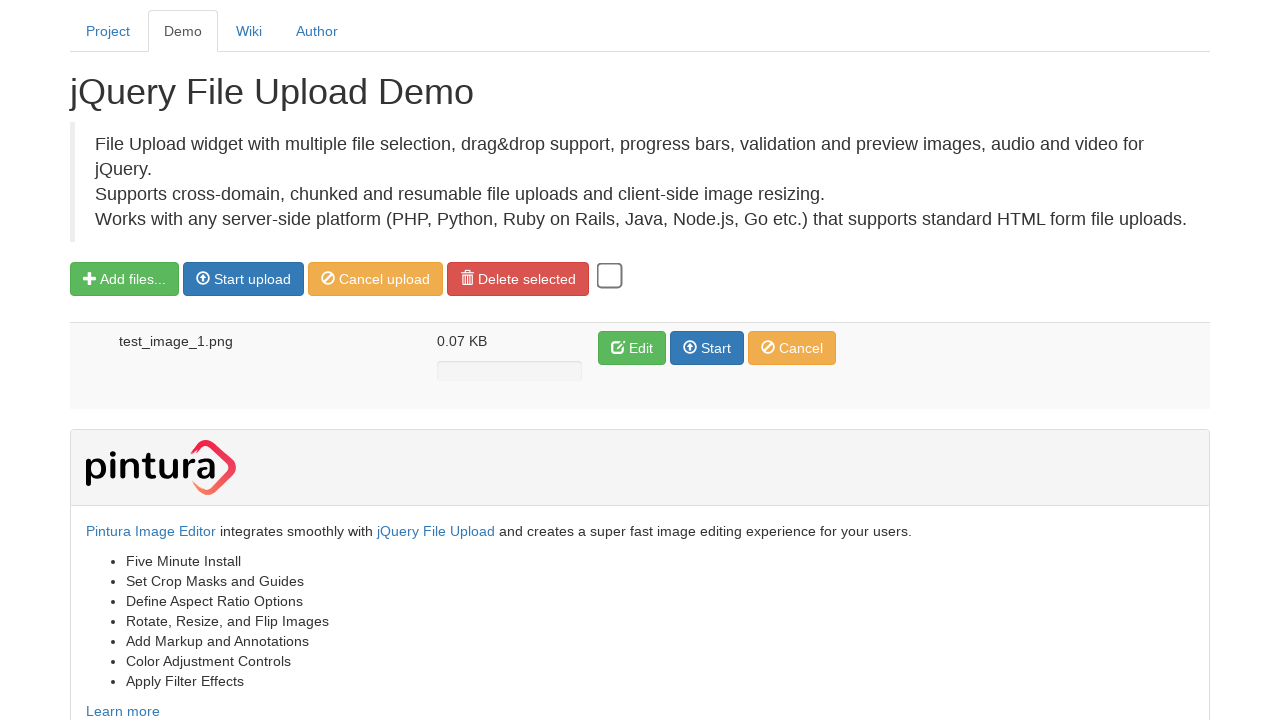

Waited 1000ms for first file to be processed
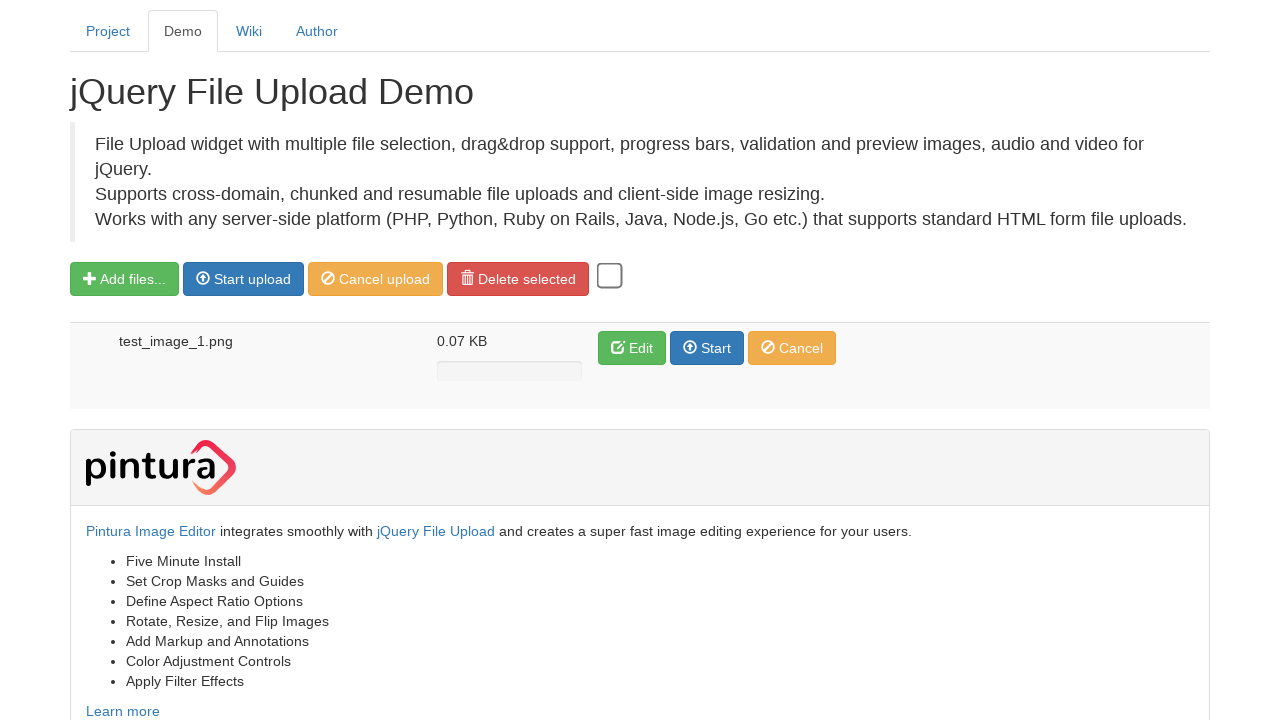

Set second image file (test_image_2.png) in file input
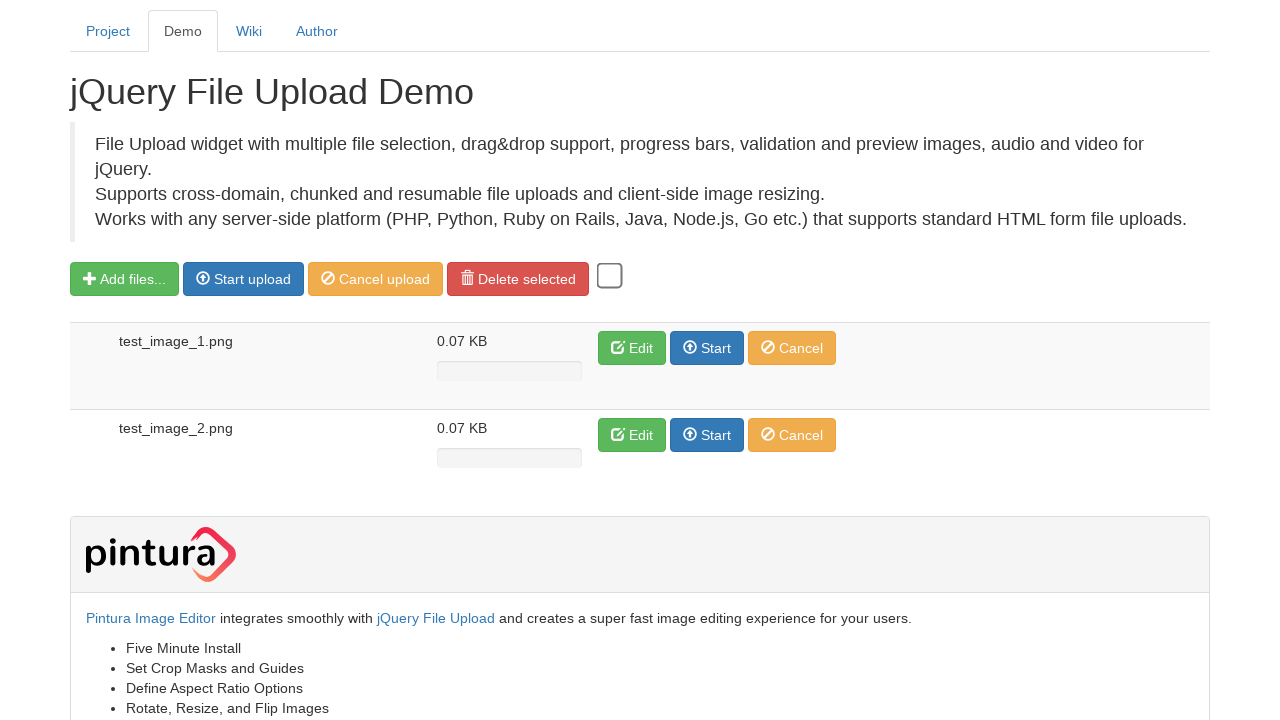

Waited 1000ms for second file to be processed
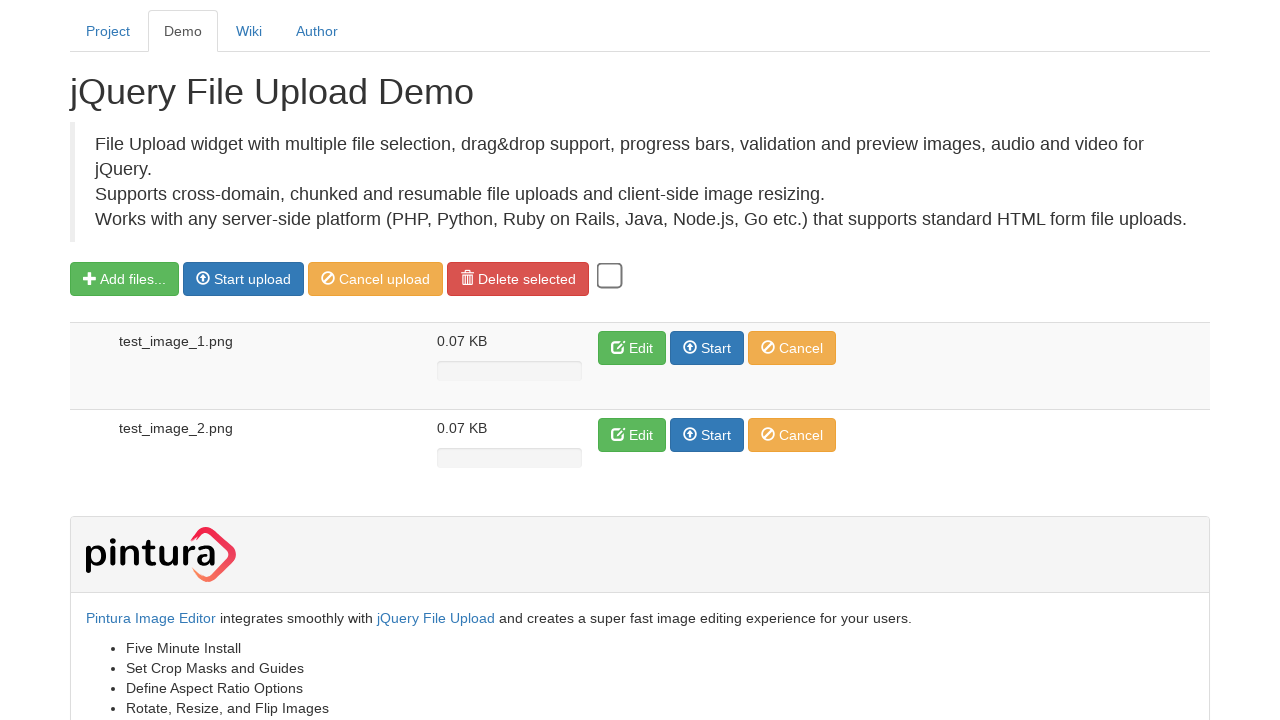

Set third image file (test_image_3.png) in file input
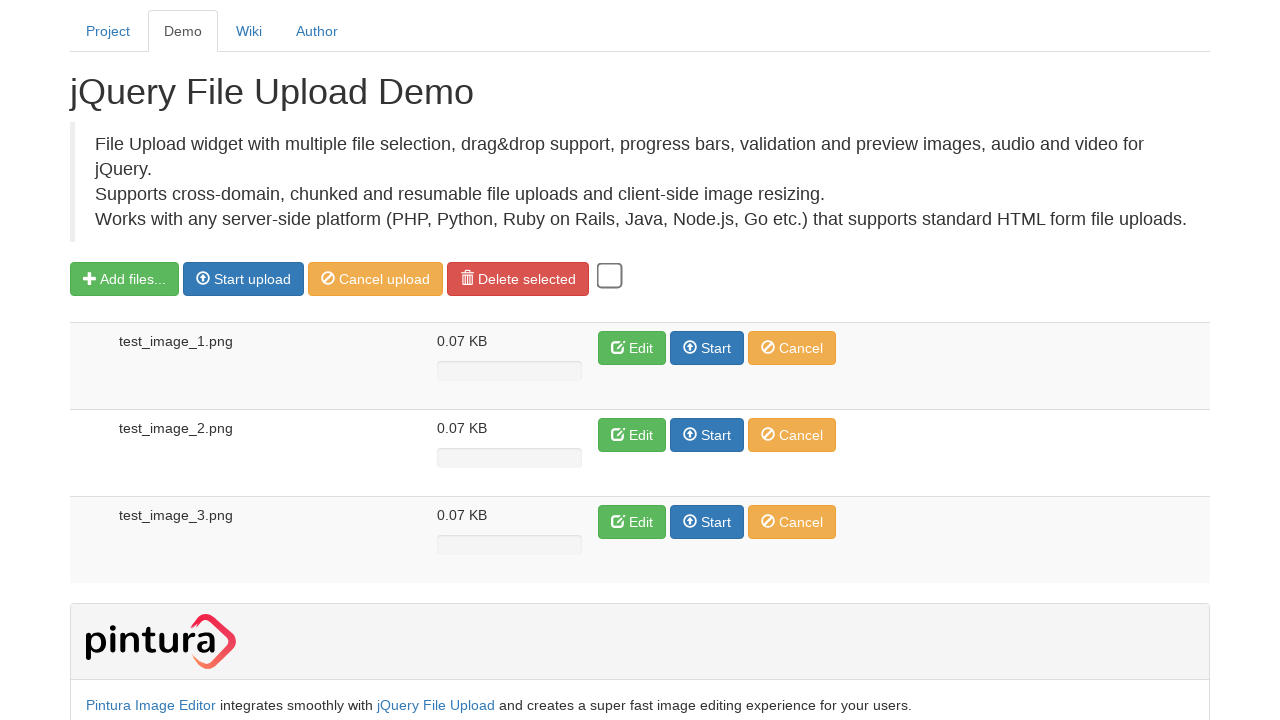

Waited 1000ms for third file to be processed
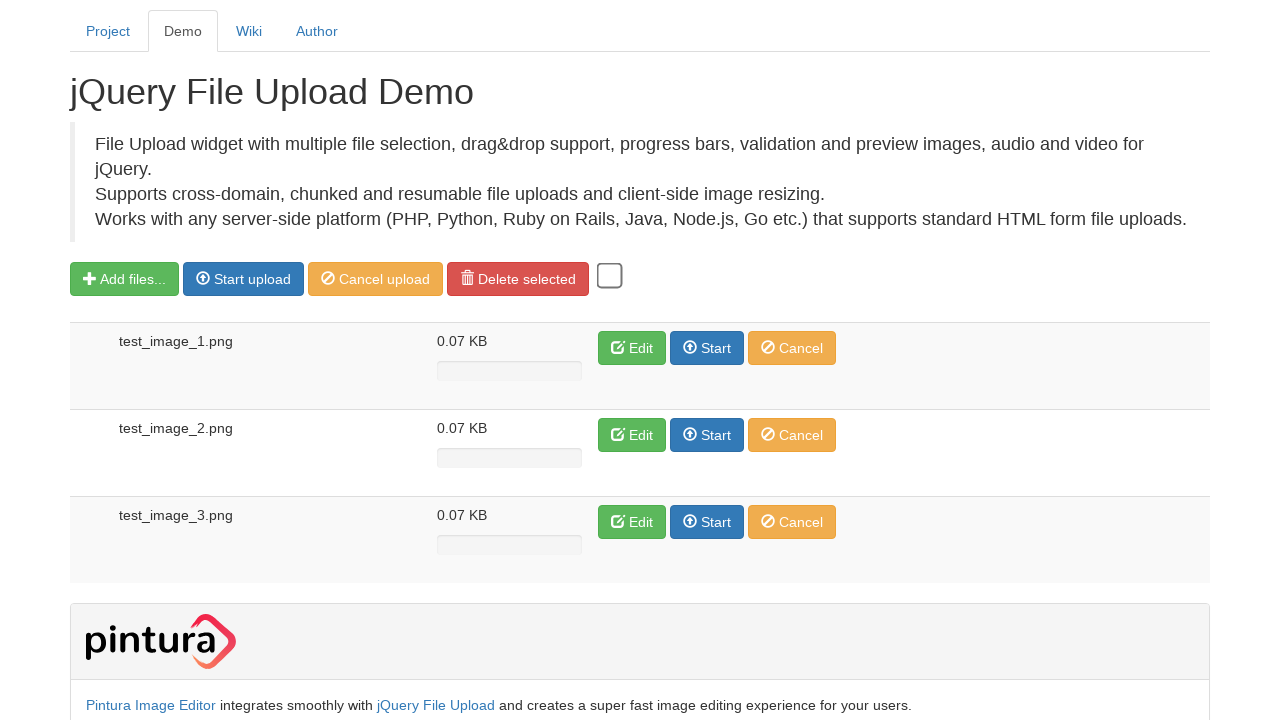

Verified first image file (test_image_1.png) is displayed
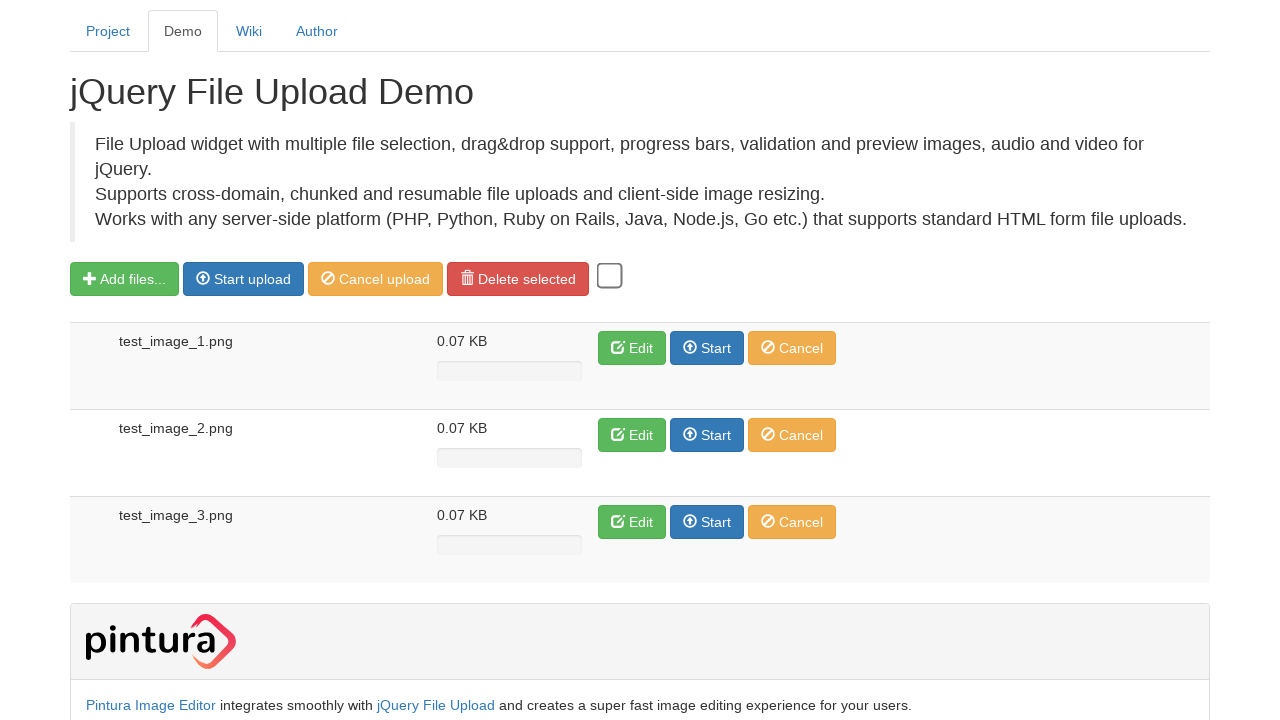

Verified second image file (test_image_2.png) is displayed
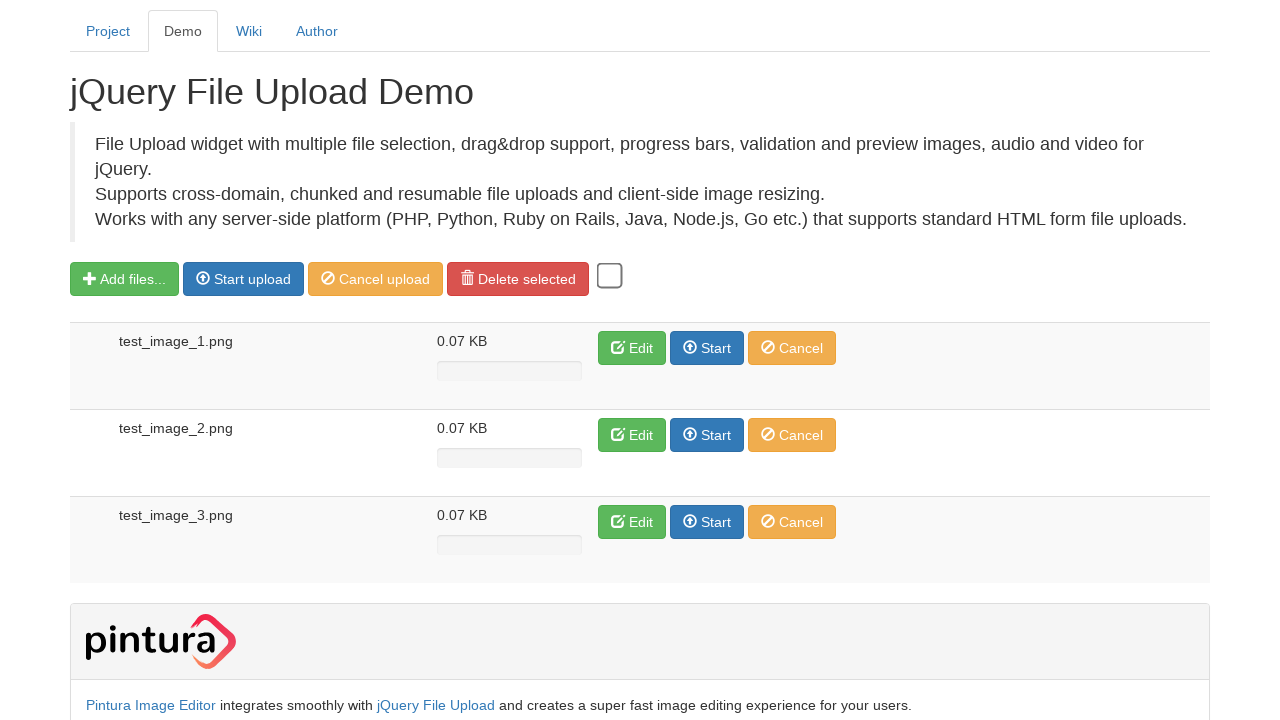

Verified third image file (test_image_3.png) is displayed
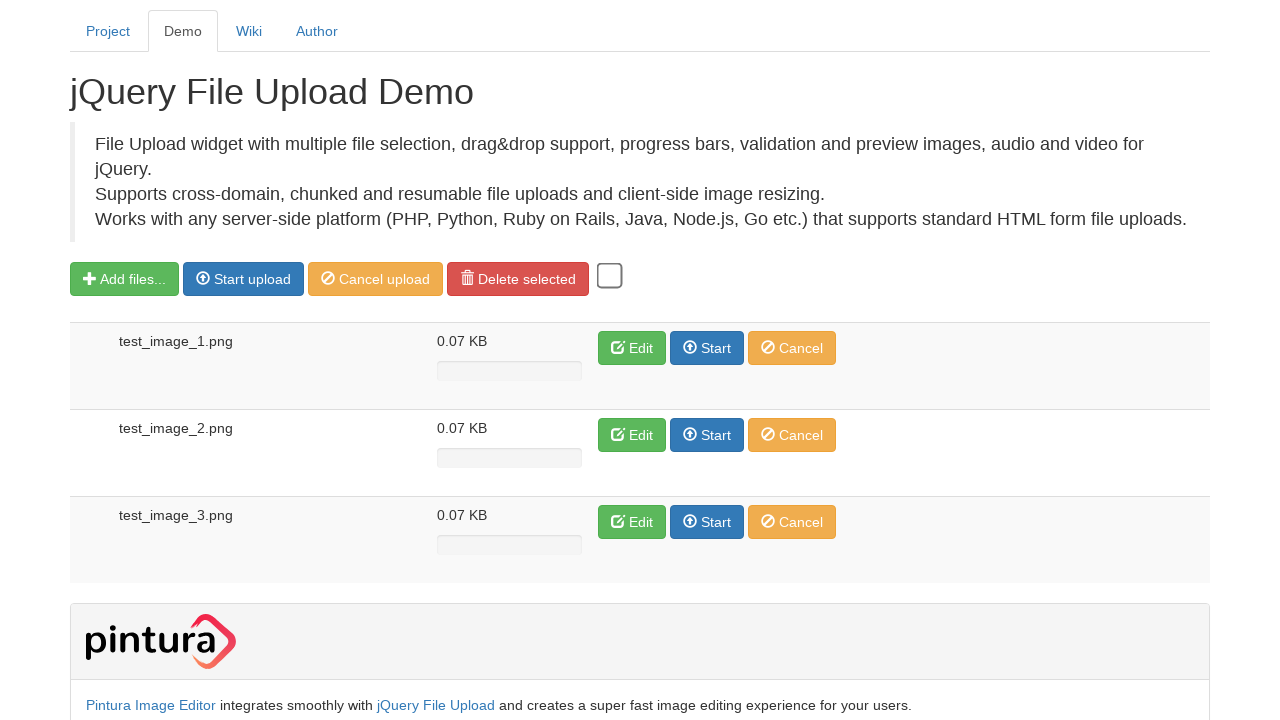

Clicked 'Start upload' button to begin file upload at (252, 279) on xpath=//span[text()='Start upload']
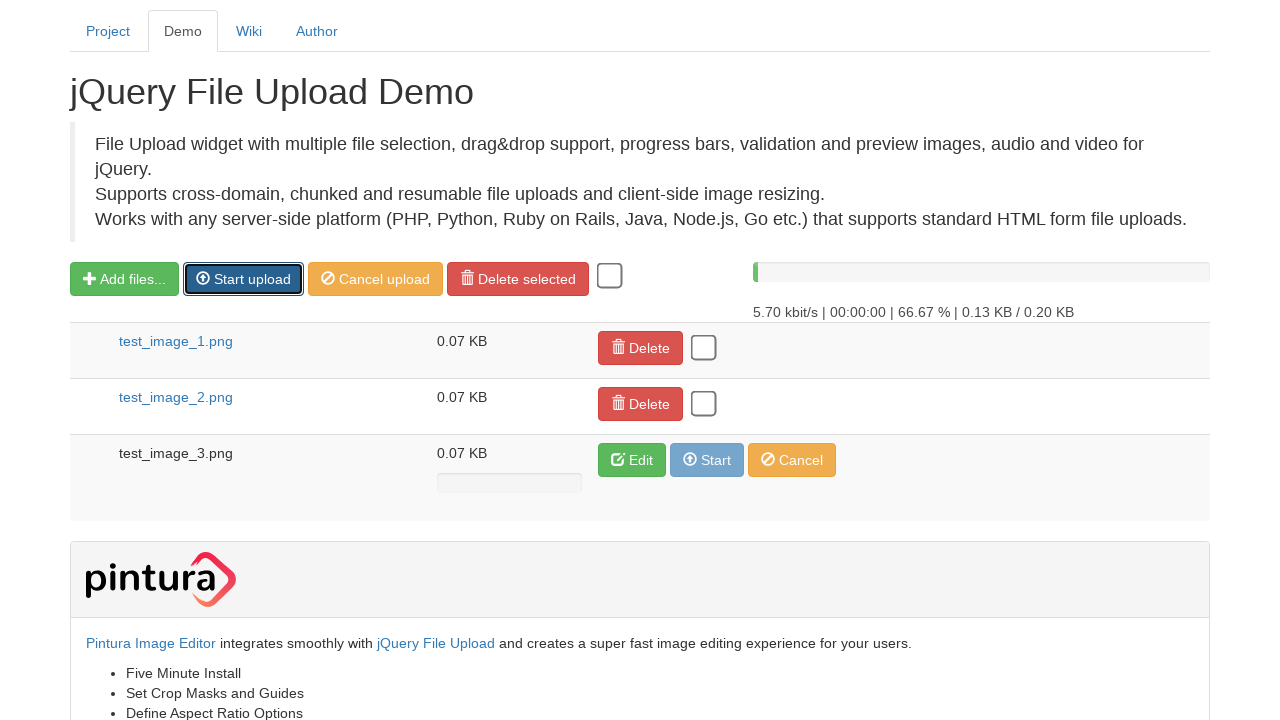

Waited 3000ms for upload to complete
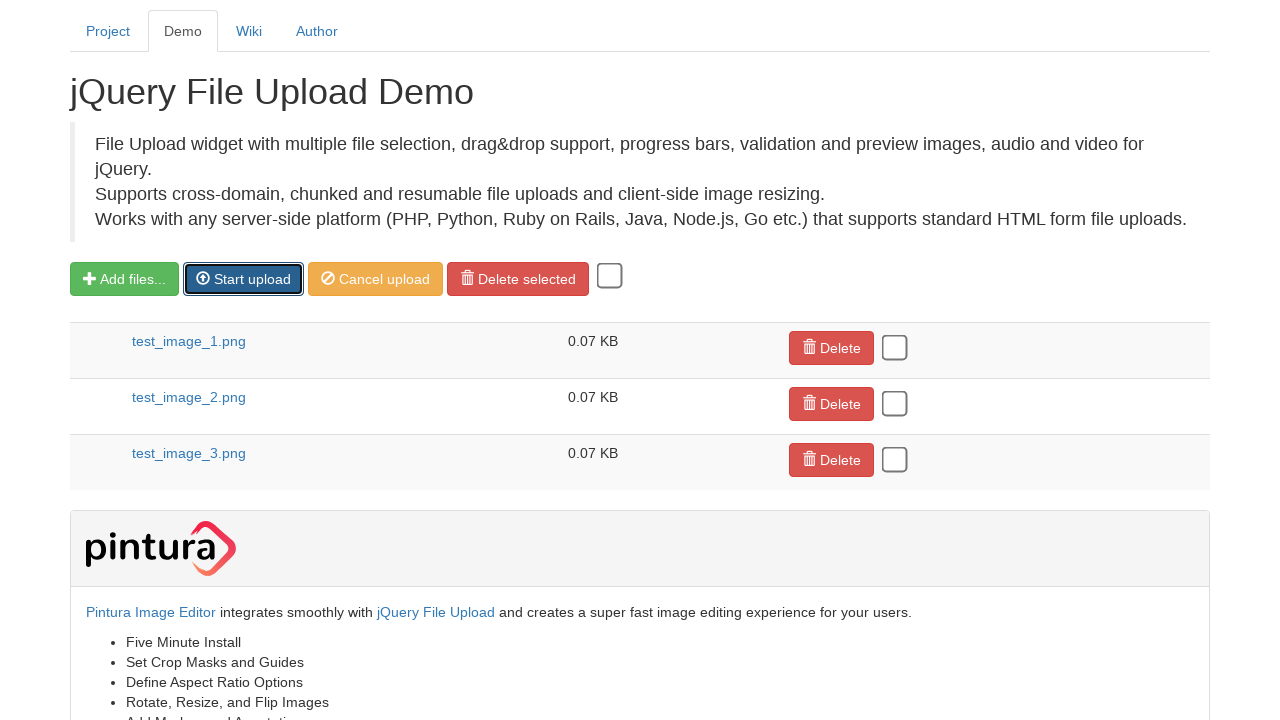

Verified first image file (test_image_1.png) uploaded successfully
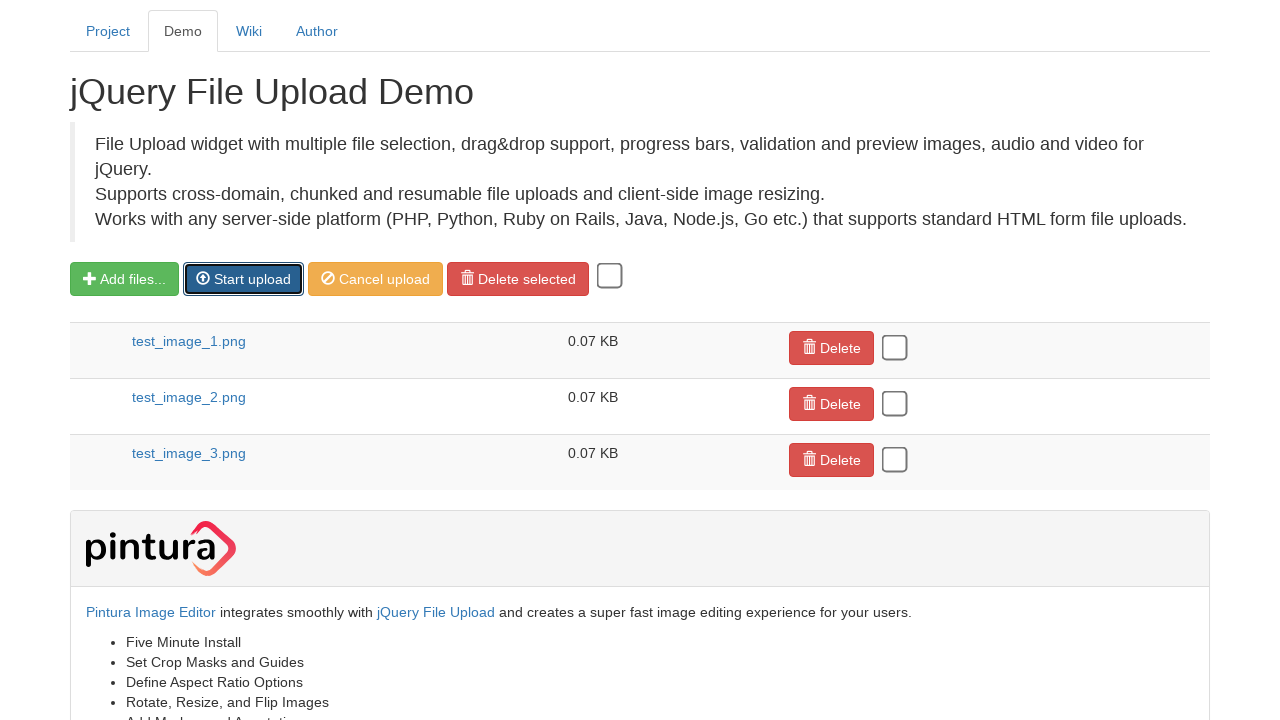

Verified second image file (test_image_2.png) uploaded successfully
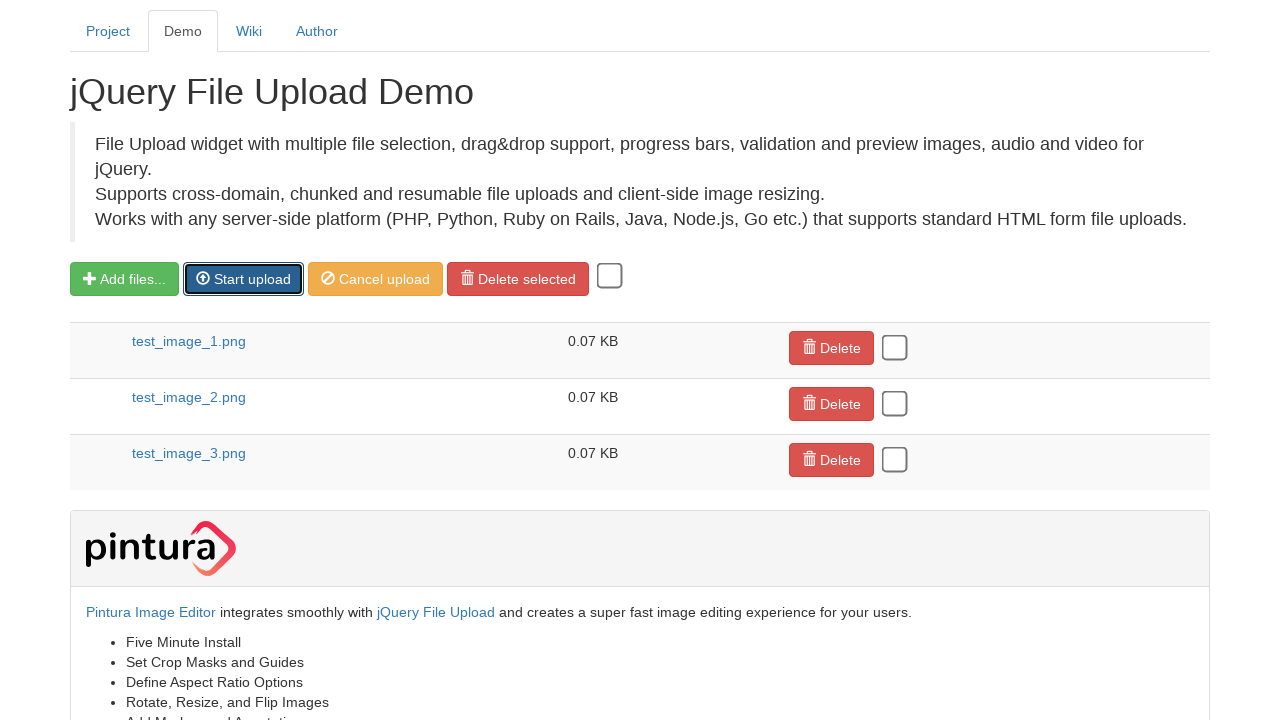

Verified third image file (test_image_3.png) uploaded successfully
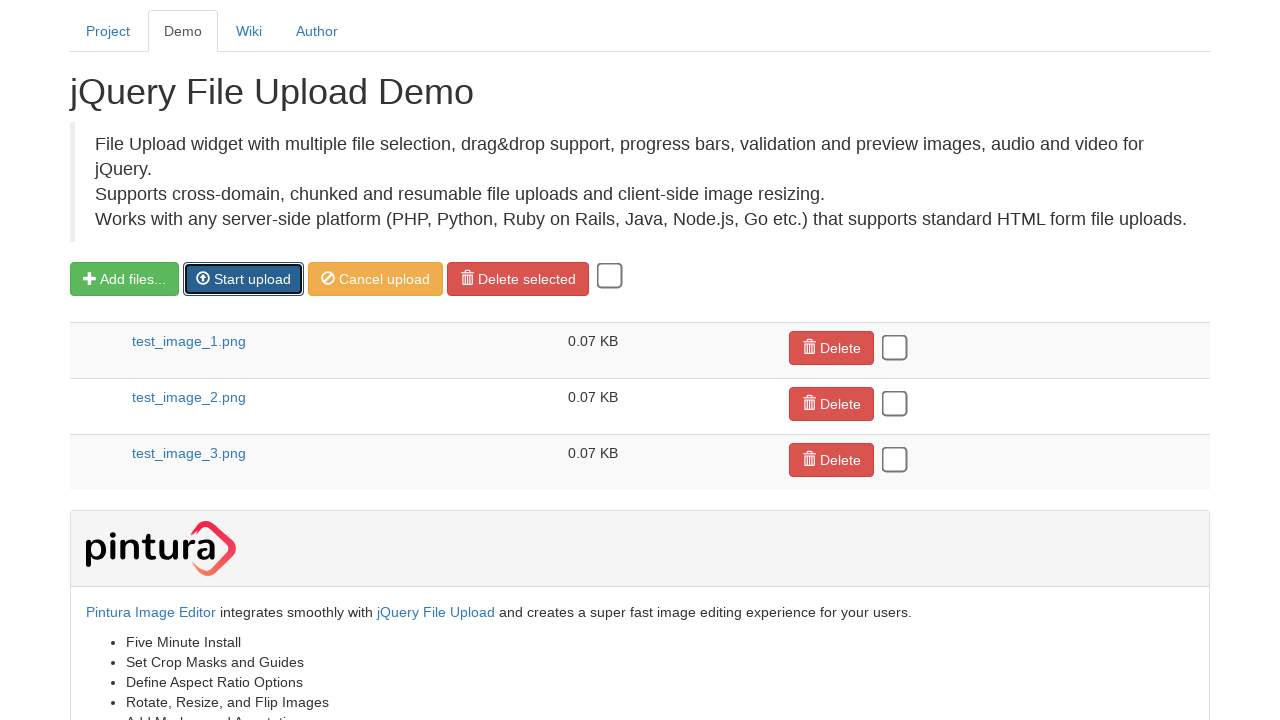

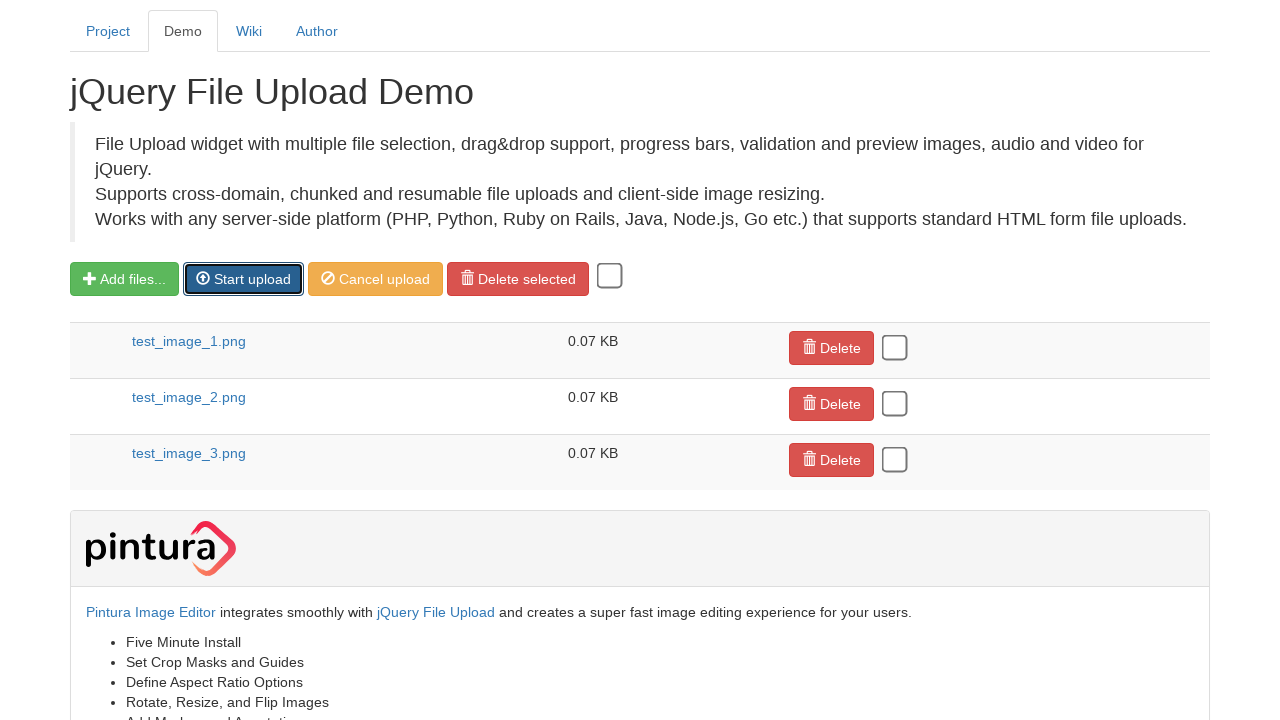